Tests dynamic content loading by clicking a start button and waiting for hidden content to become visible

Starting URL: https://the-internet.herokuapp.com/dynamic_loading/1

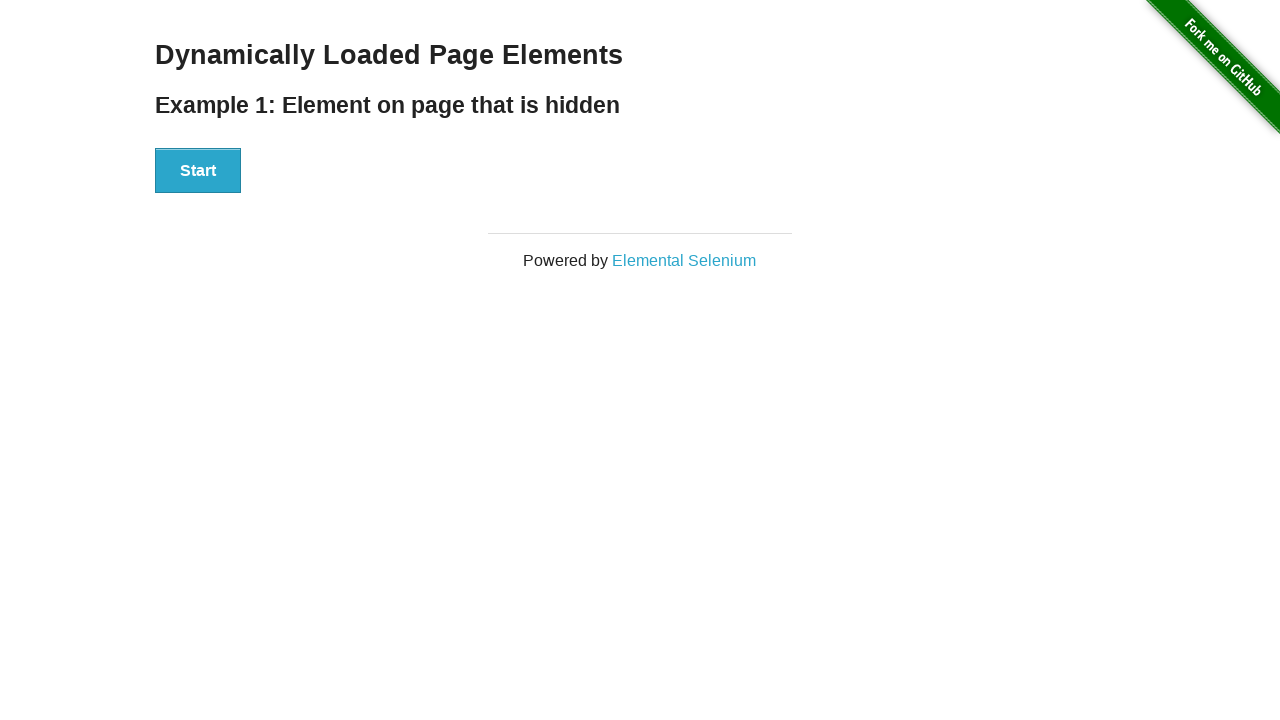

Clicked start button to trigger dynamic content loading at (198, 171) on #start button
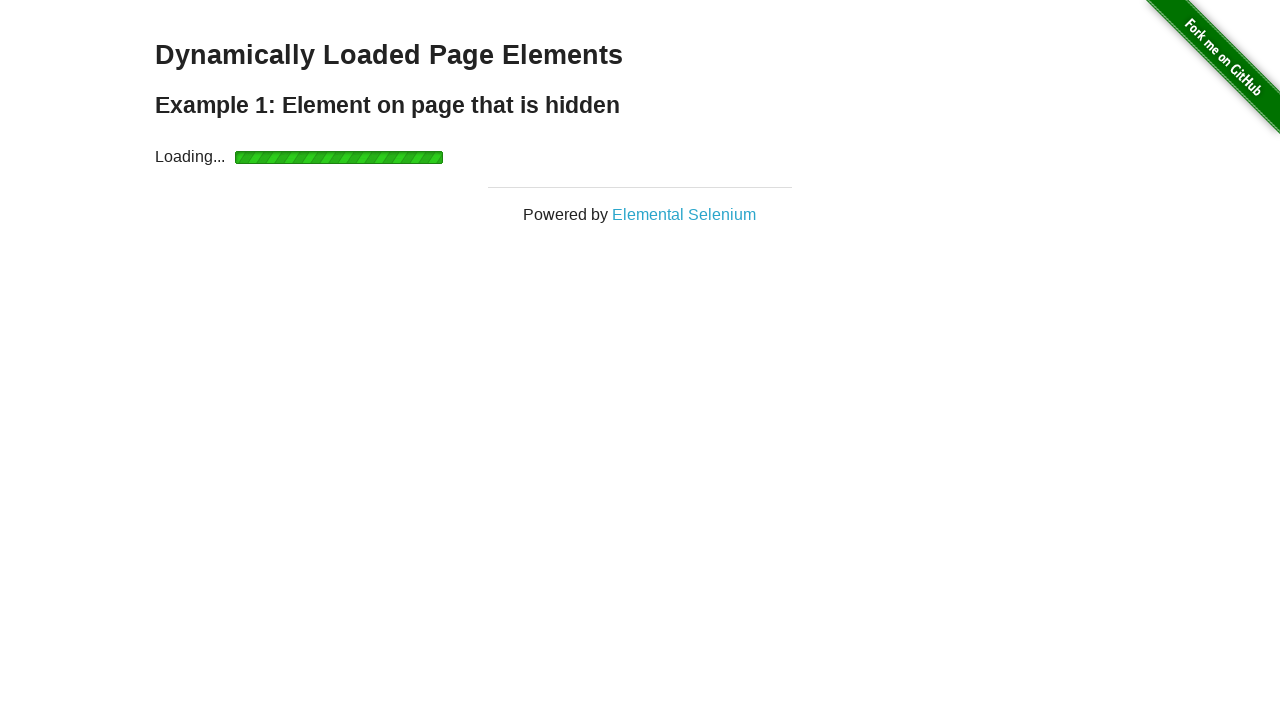

Waited for dynamically loaded content to become visible
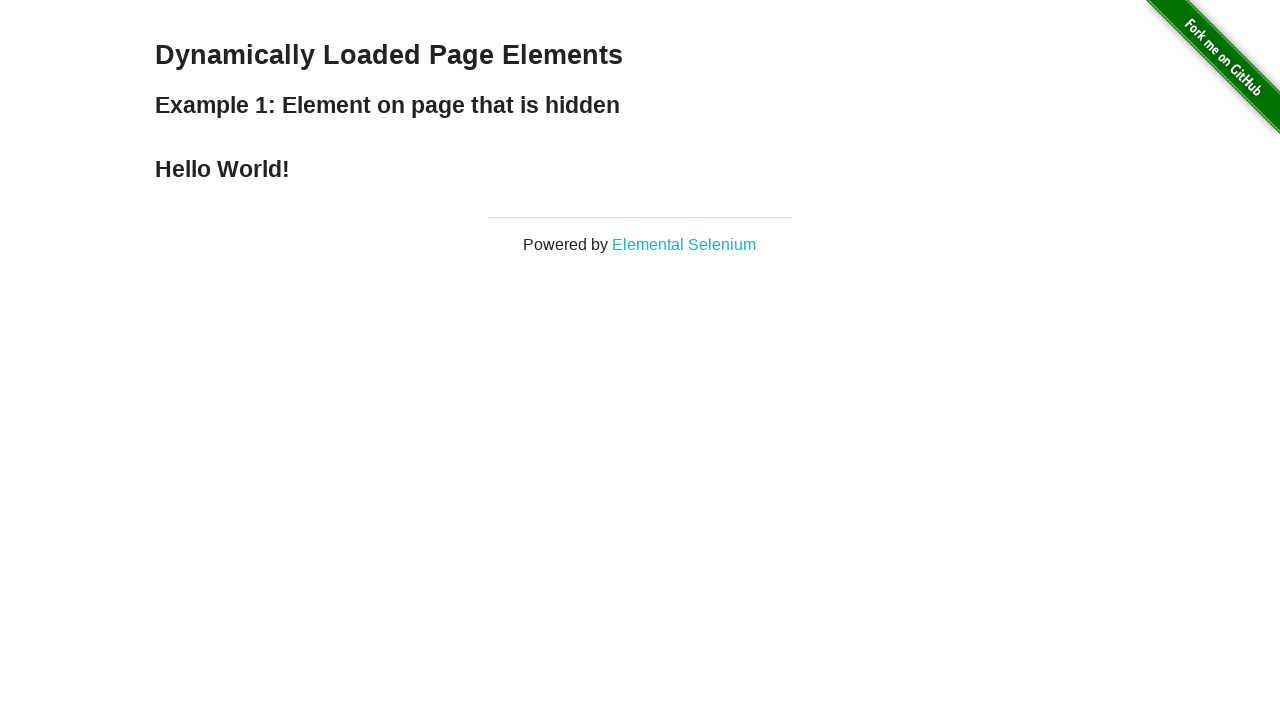

Retrieved finish text: Hello World!
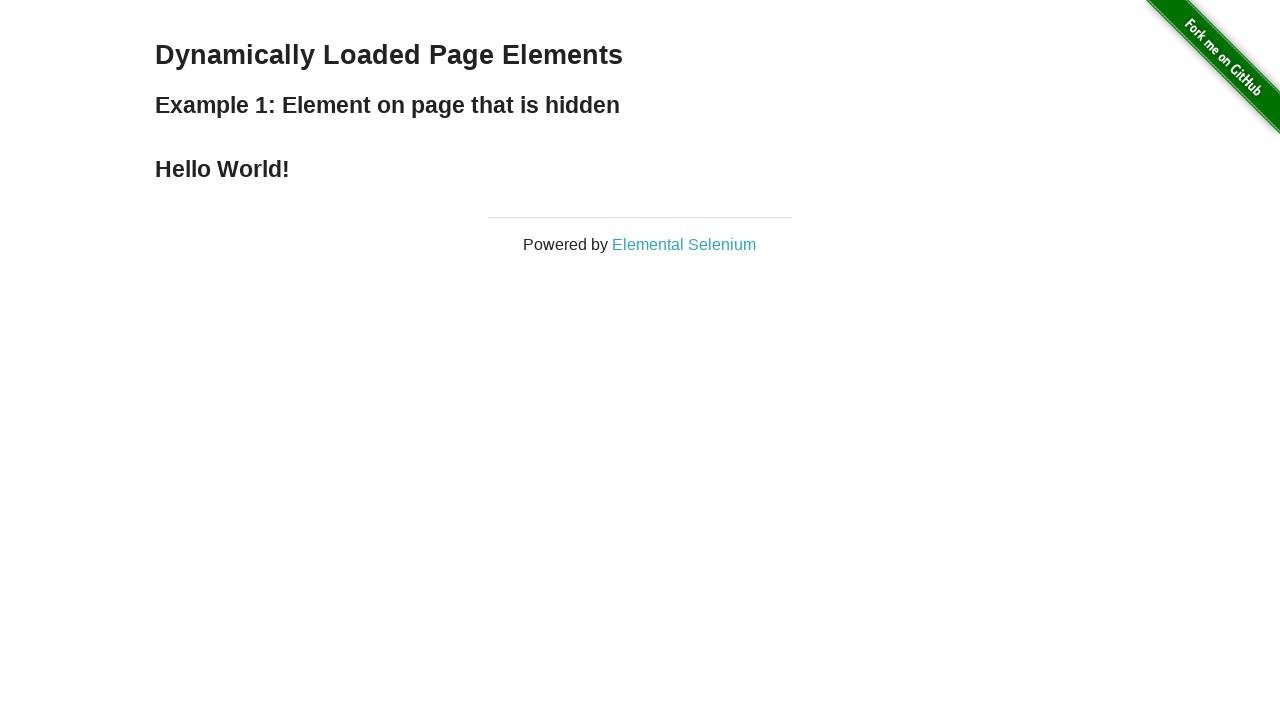

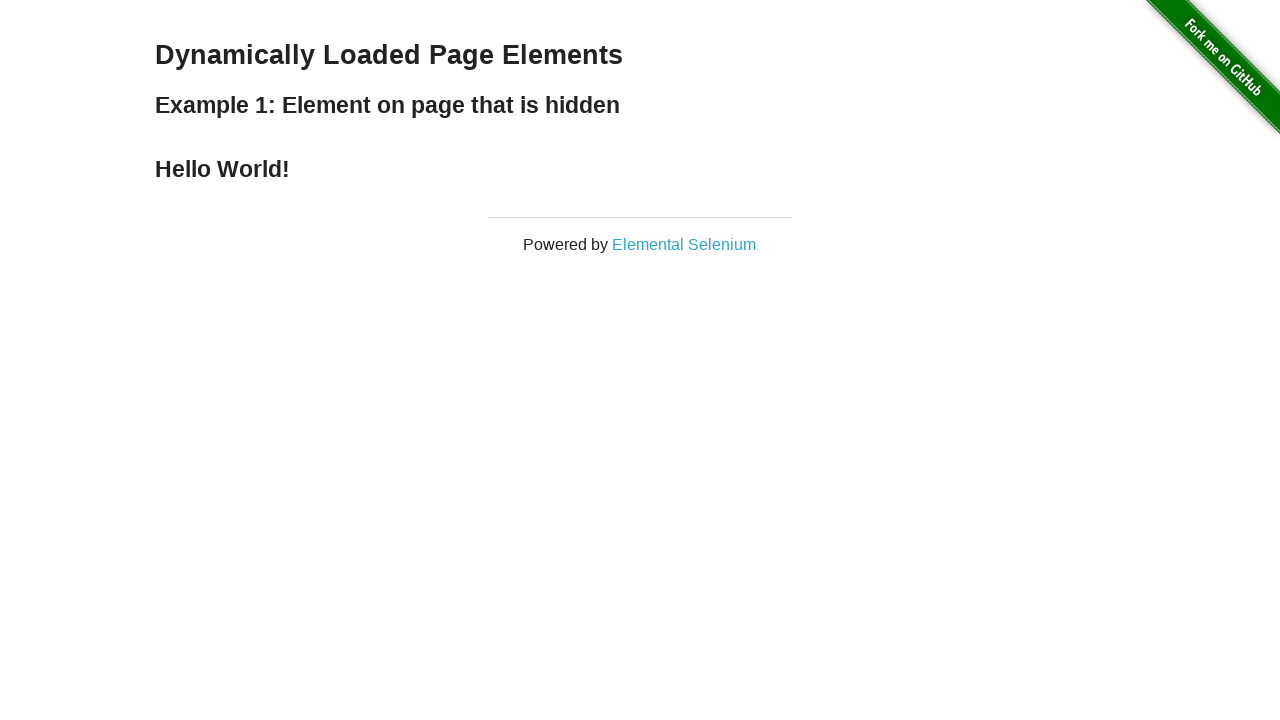